Fills out a practice automation form on demoqa.com with randomly generated personal information including name, email, phone number, date of birth, gender, hobbies, subjects, address, and state/city selection, then submits the form and closes the confirmation modal.

Starting URL: https://demoqa.com/automation-practice-form

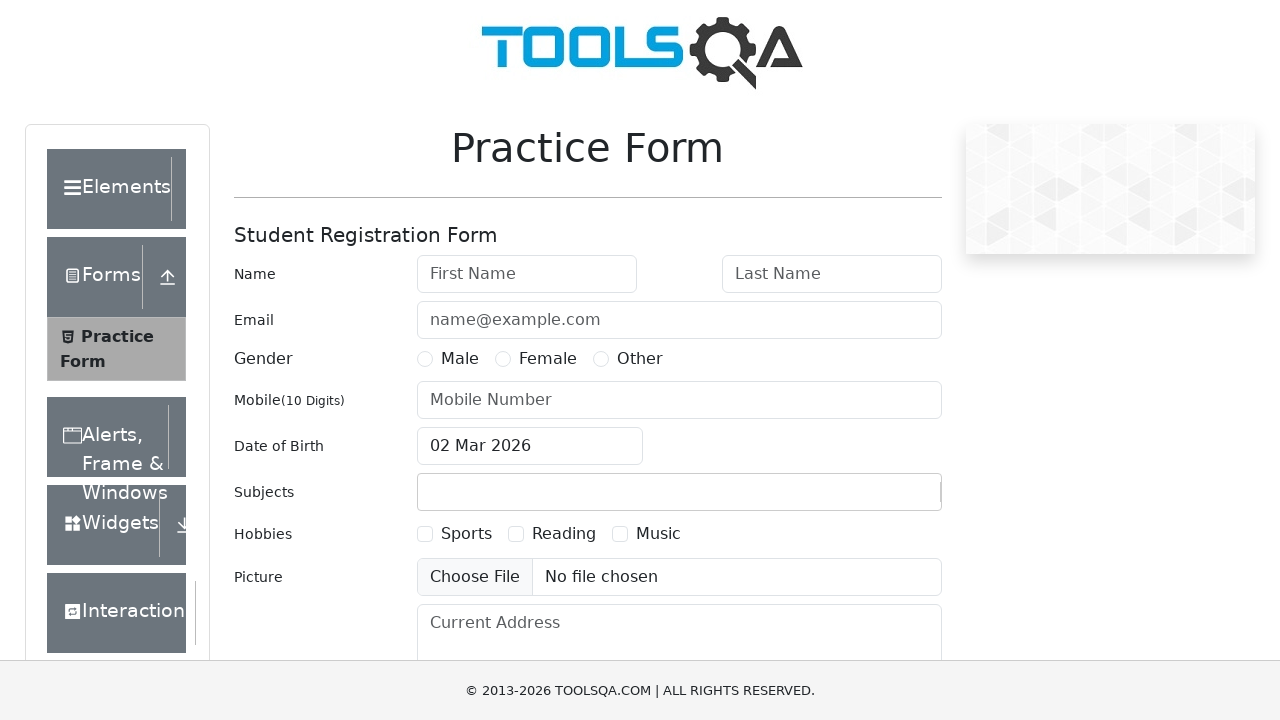

Generated random test data for form submission
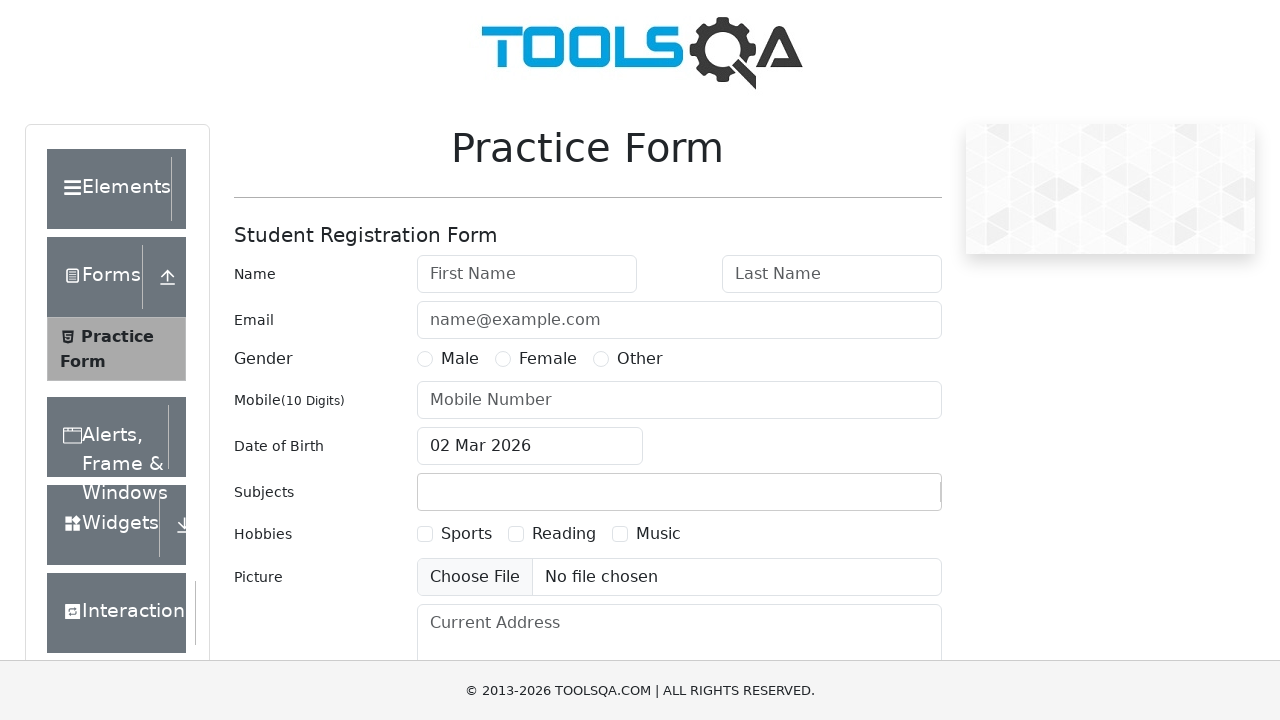

Selected random state 'Rajasthan' and city 'Jaiselmer'
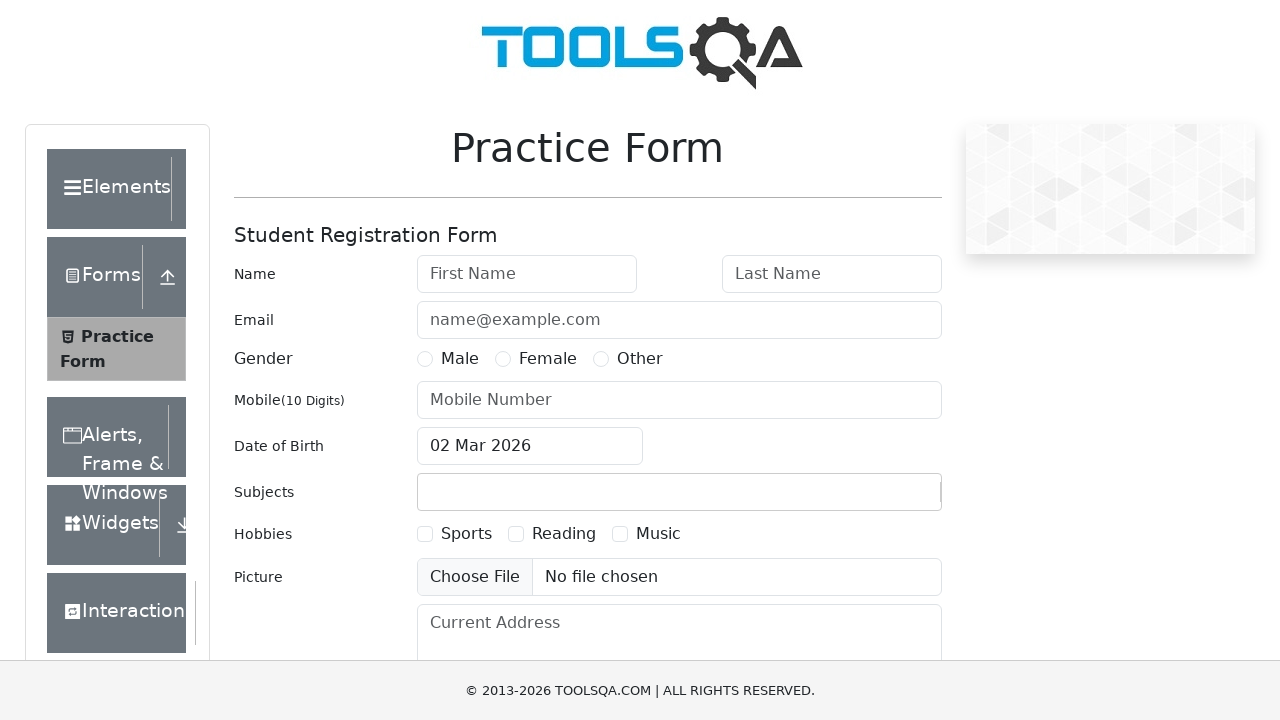

Generated random date of birth: 25 Sep 1990
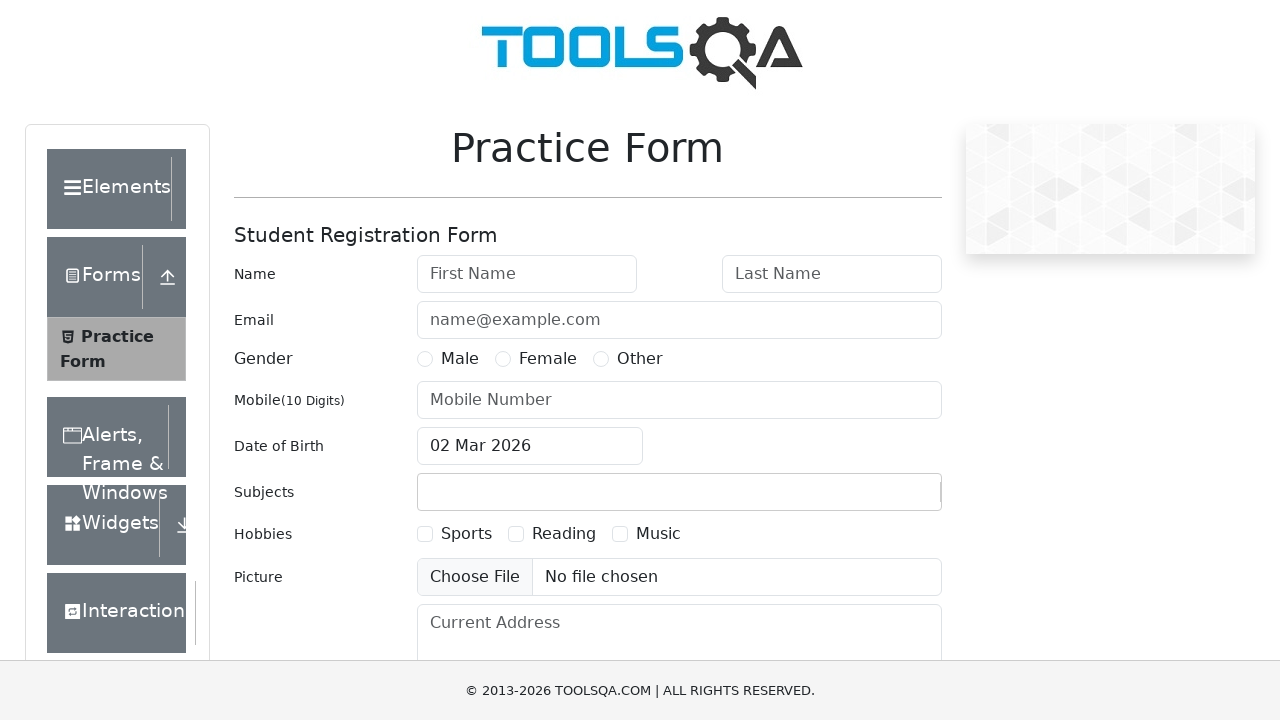

Clicked on subjects input field at (430, 492) on #subjectsInput
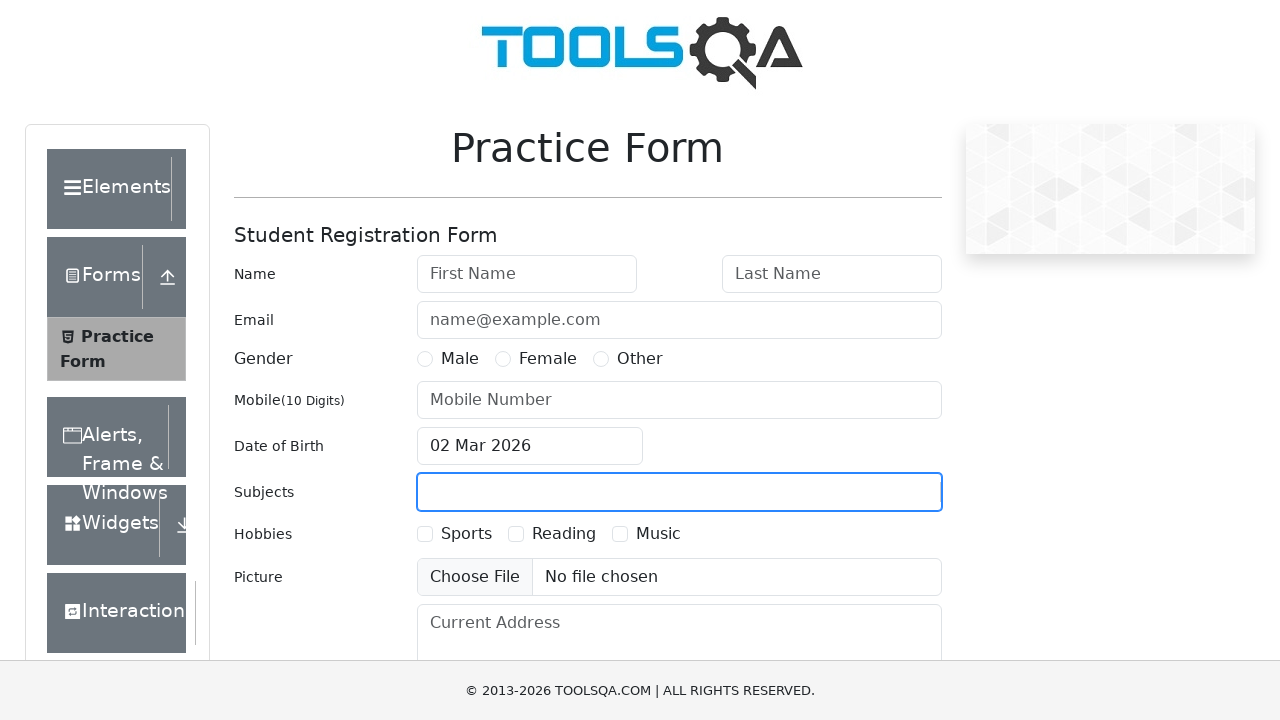

Waited for subjects input to be ready
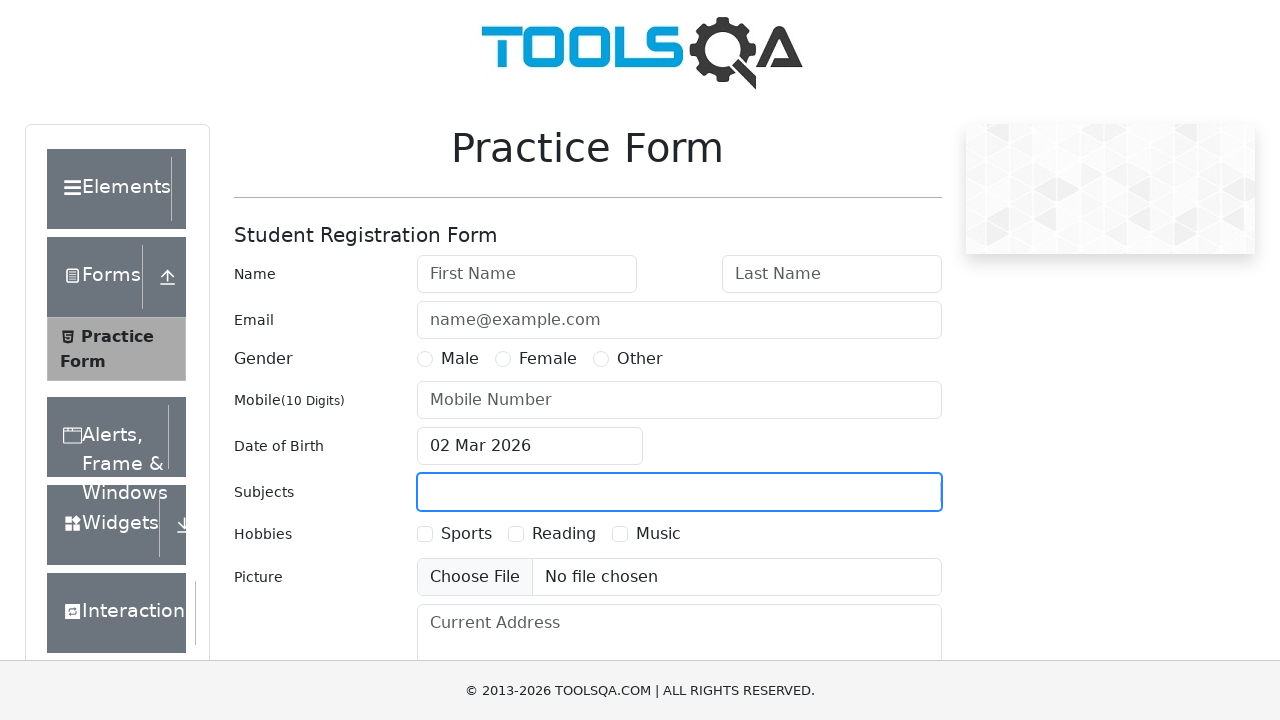

Typed 'Math' into subjects input field on #subjectsInput
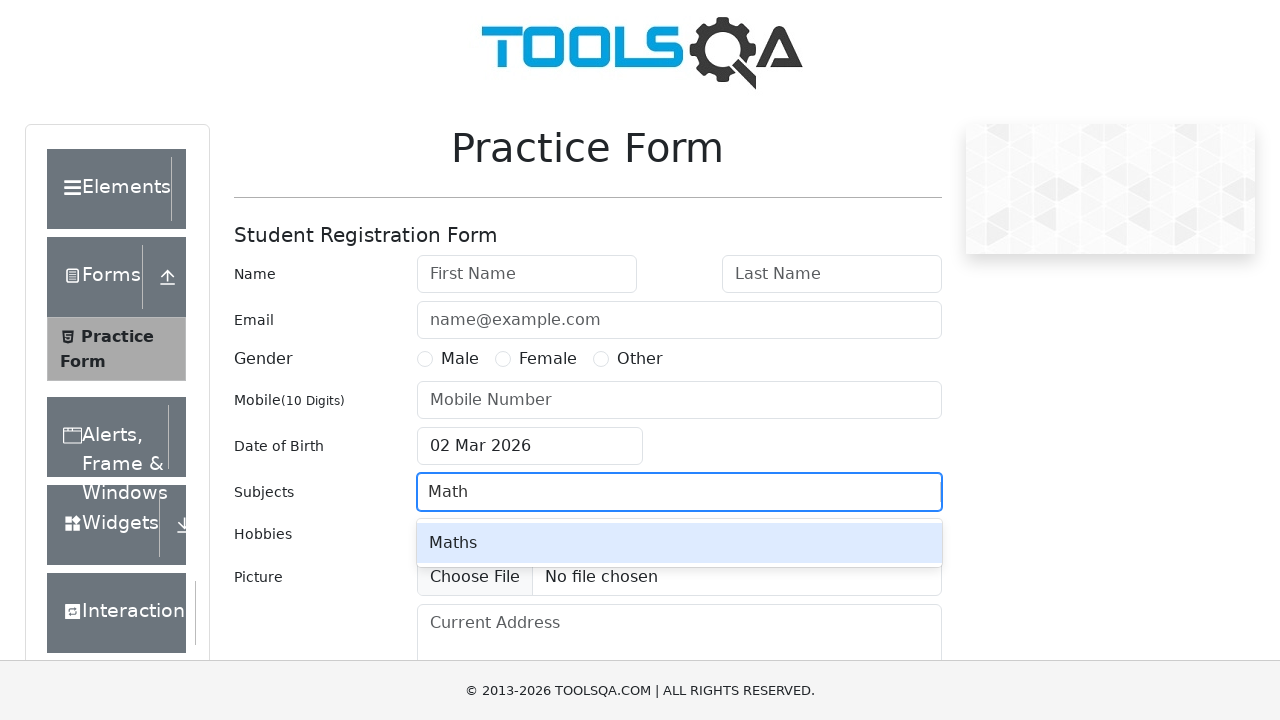

Waited for dropdown to display Math option
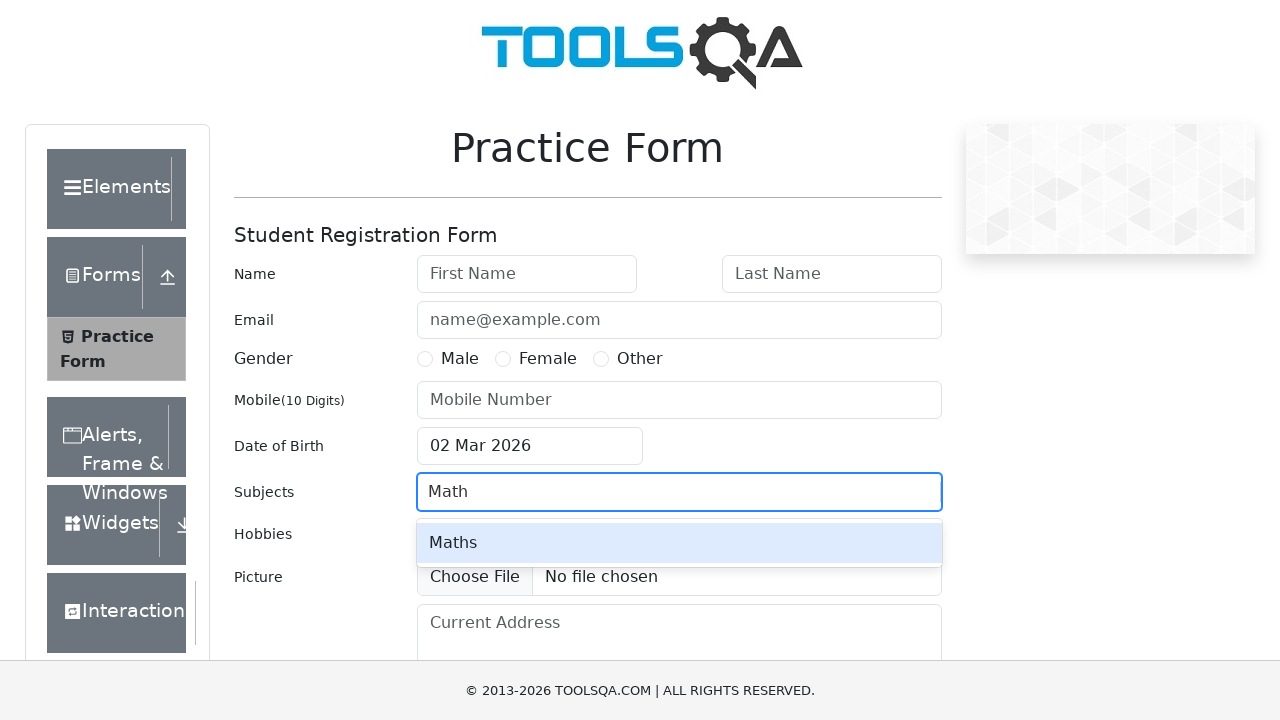

Pressed Enter to select Math from dropdown on #subjectsInput
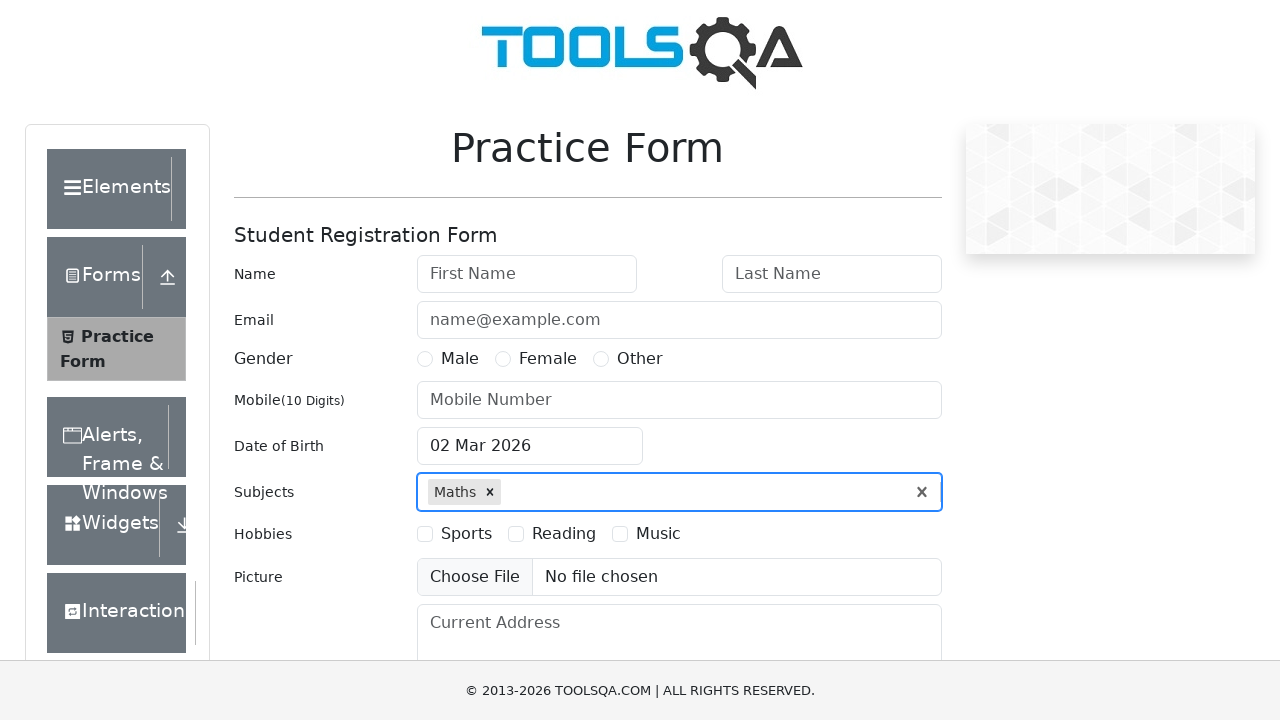

Waited for Math selection to be confirmed
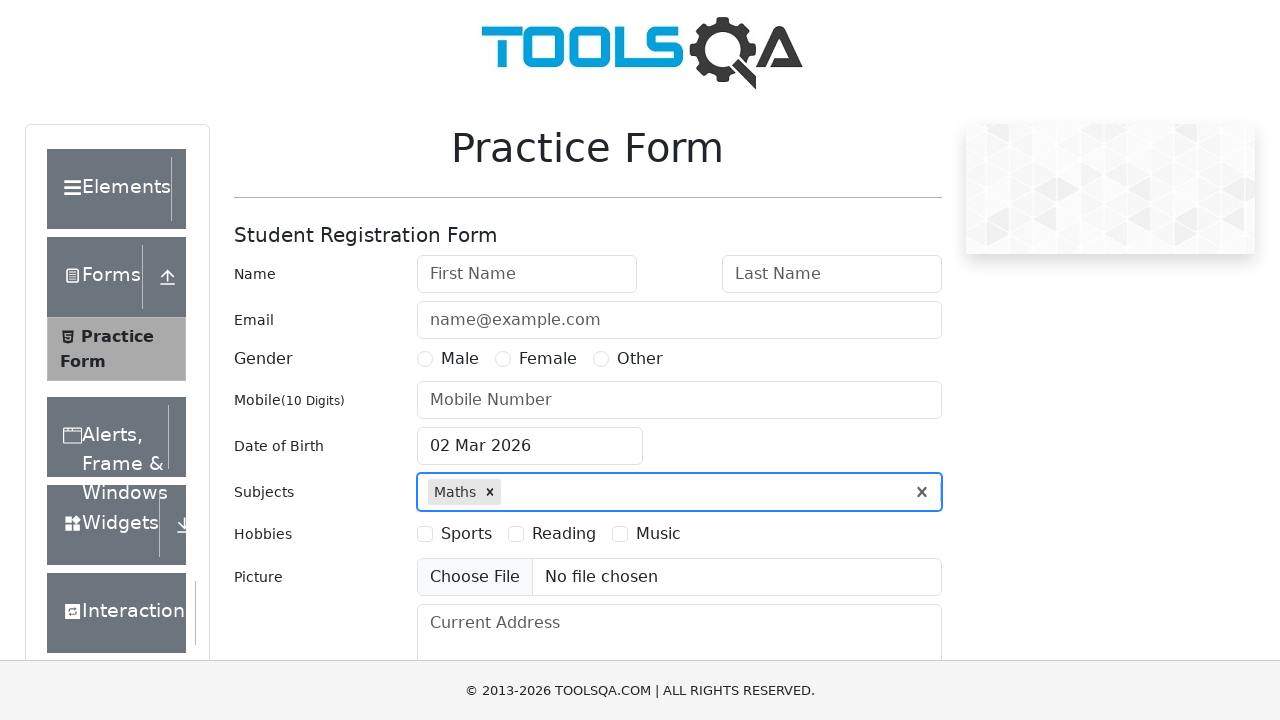

Clicked on state dropdown at (527, 437) on #state
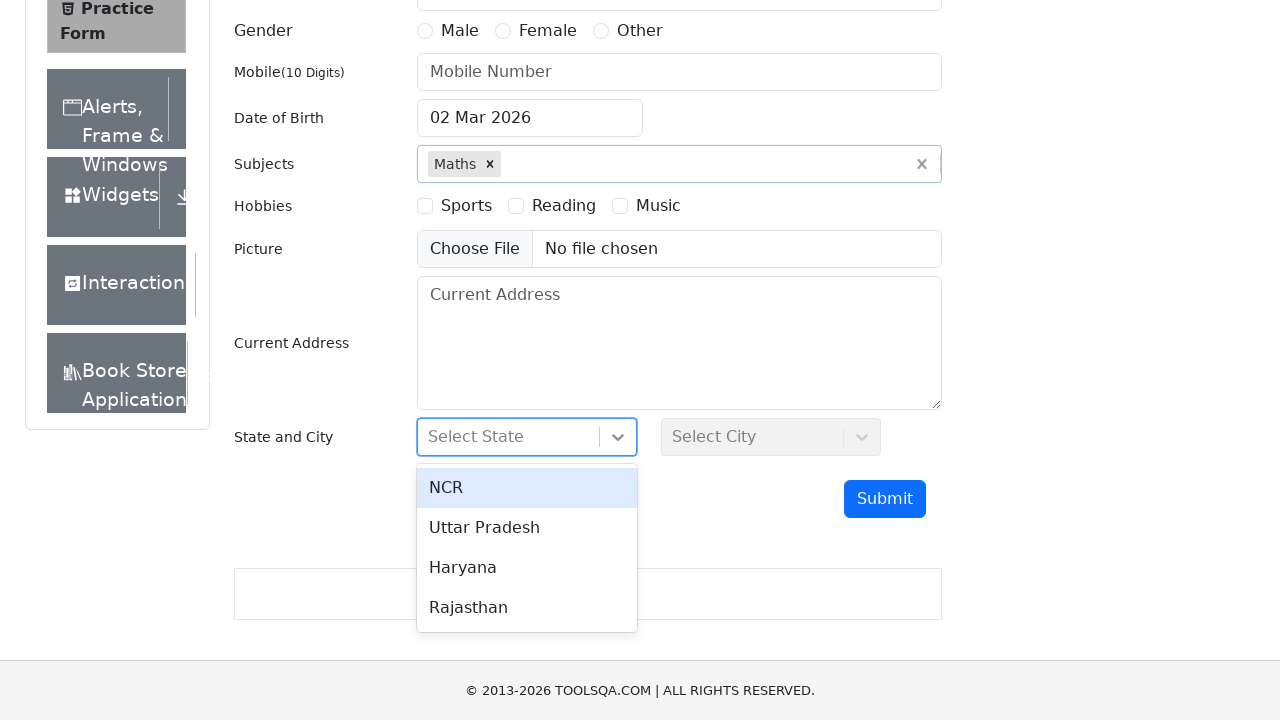

Waited for state dropdown to open
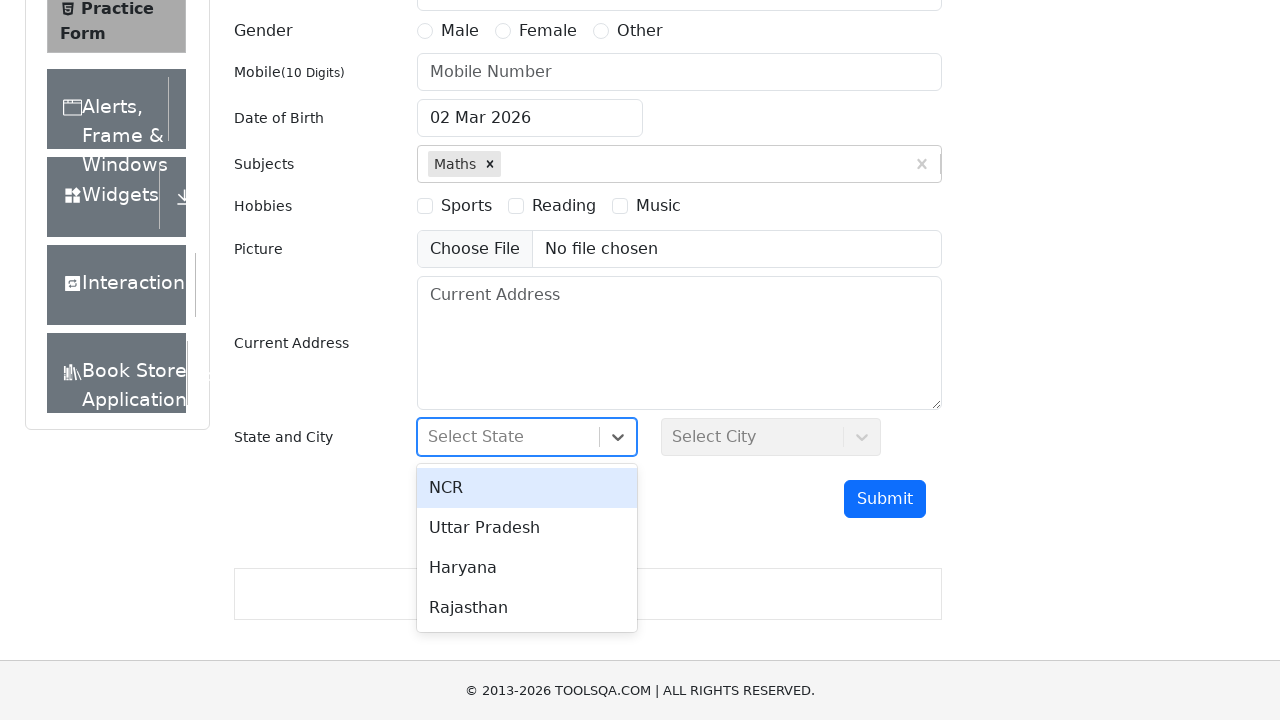

Selected state 'Rajasthan' from dropdown at (527, 608) on internal:text="Rajasthan"s
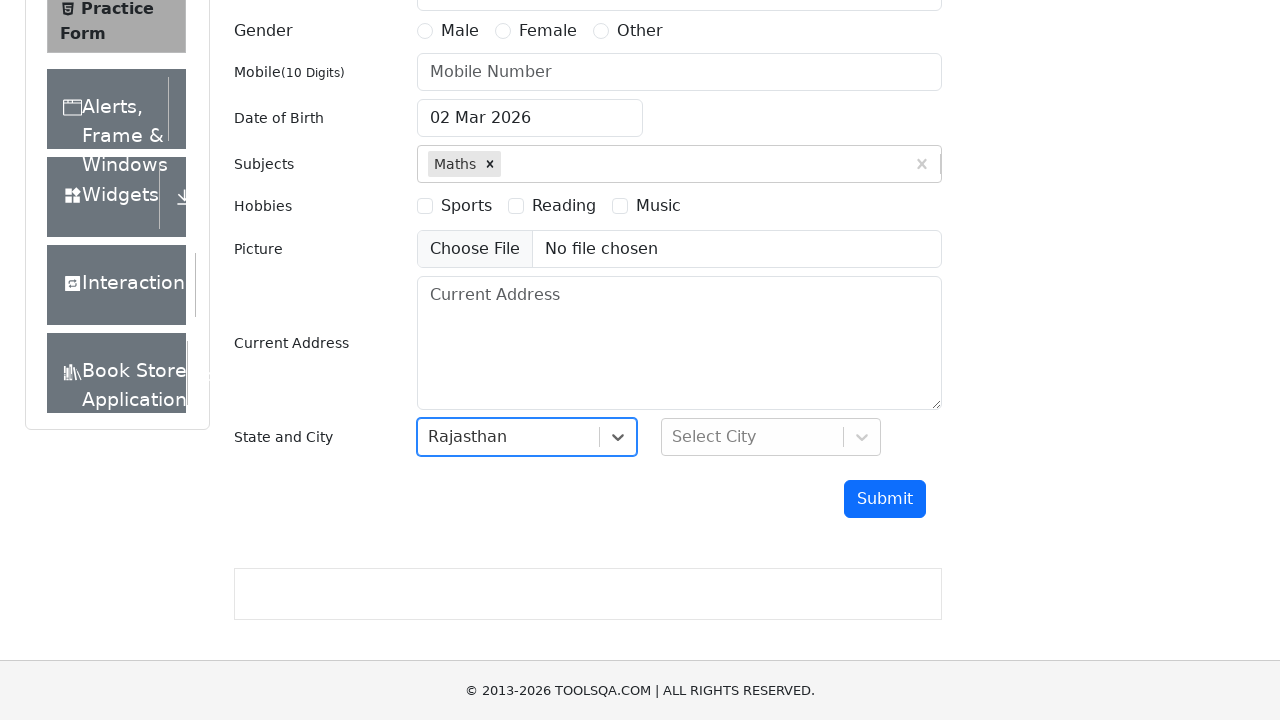

Waited for state selection to be confirmed
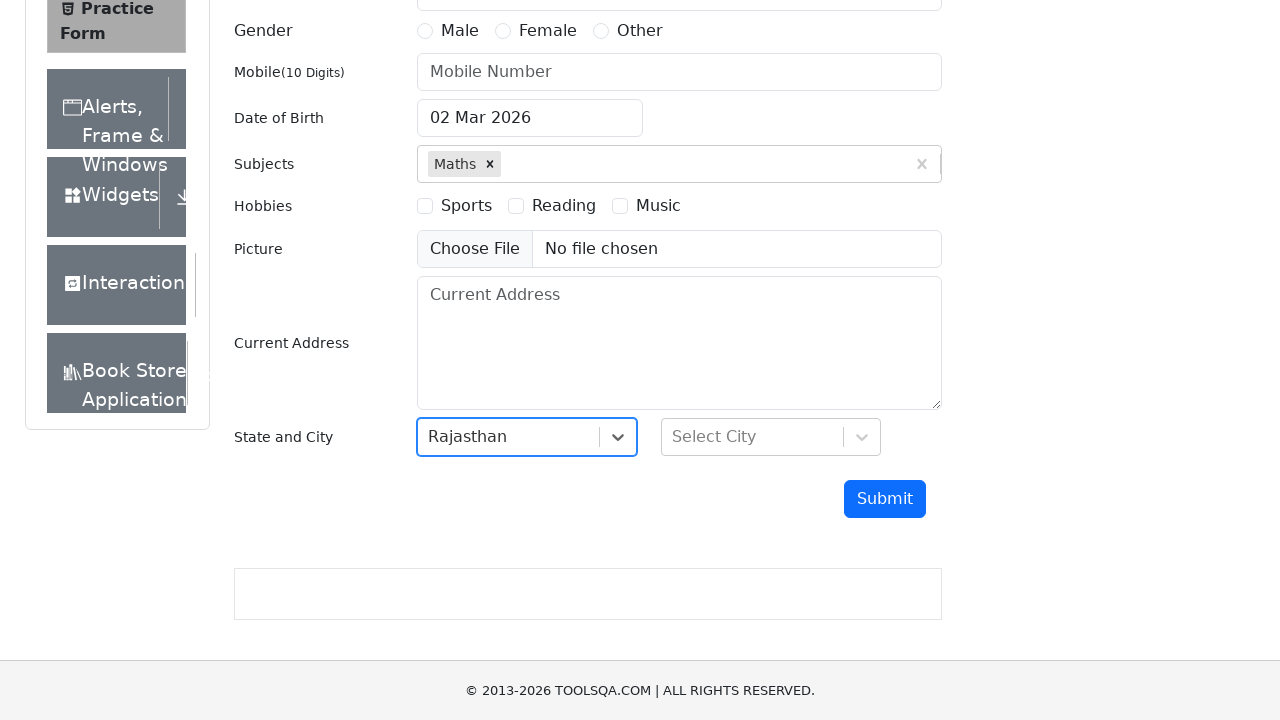

Clicked on city dropdown at (771, 437) on #city
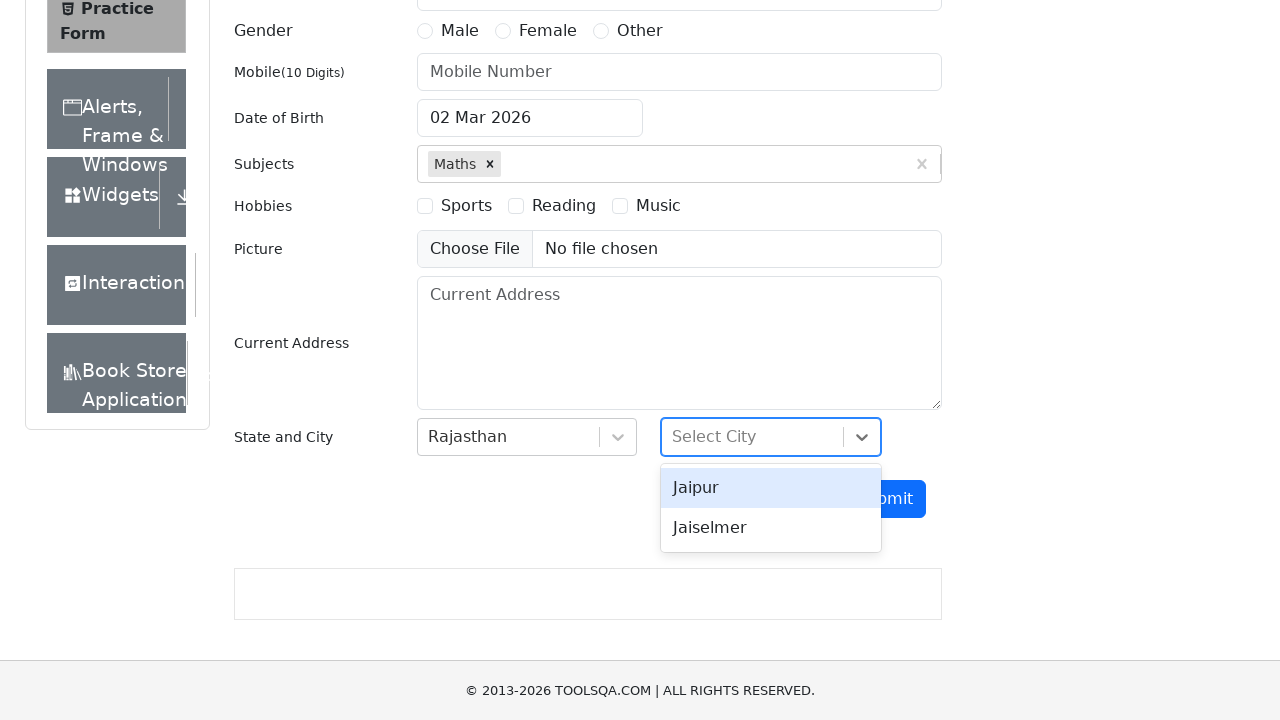

Waited for city dropdown to open
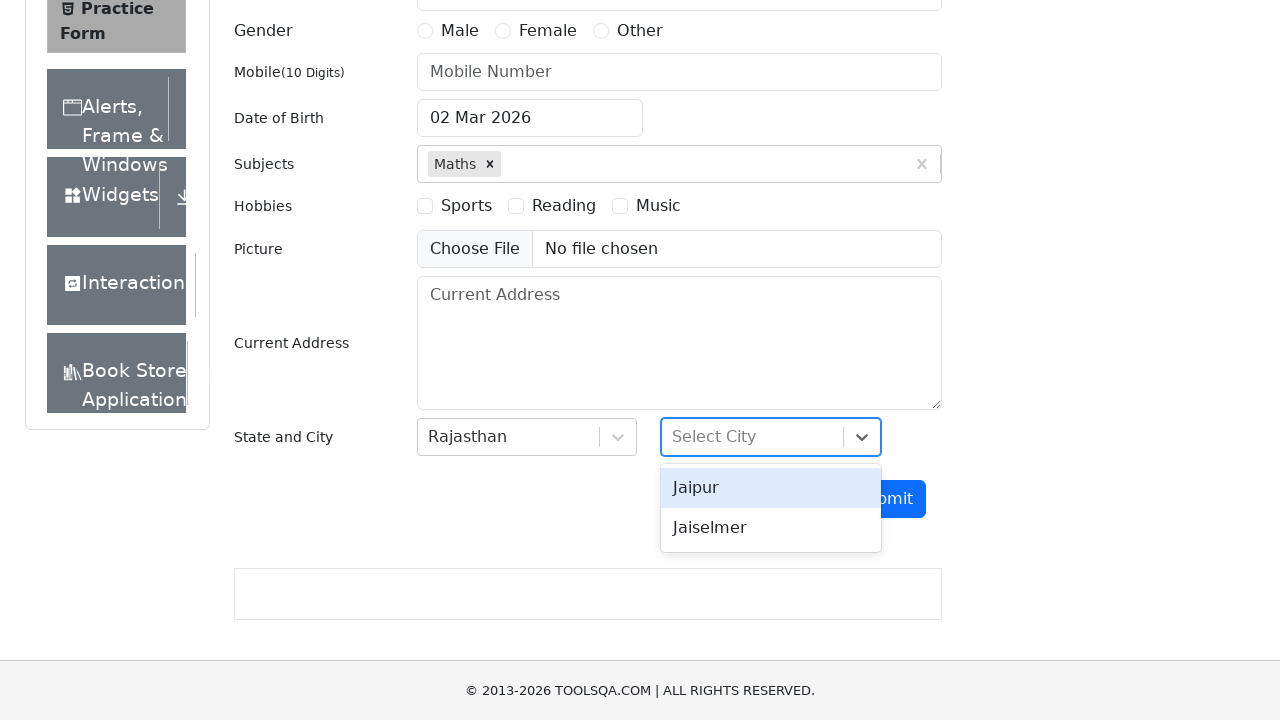

Selected city 'Jaiselmer' from dropdown at (771, 528) on internal:text="Jaiselmer"s
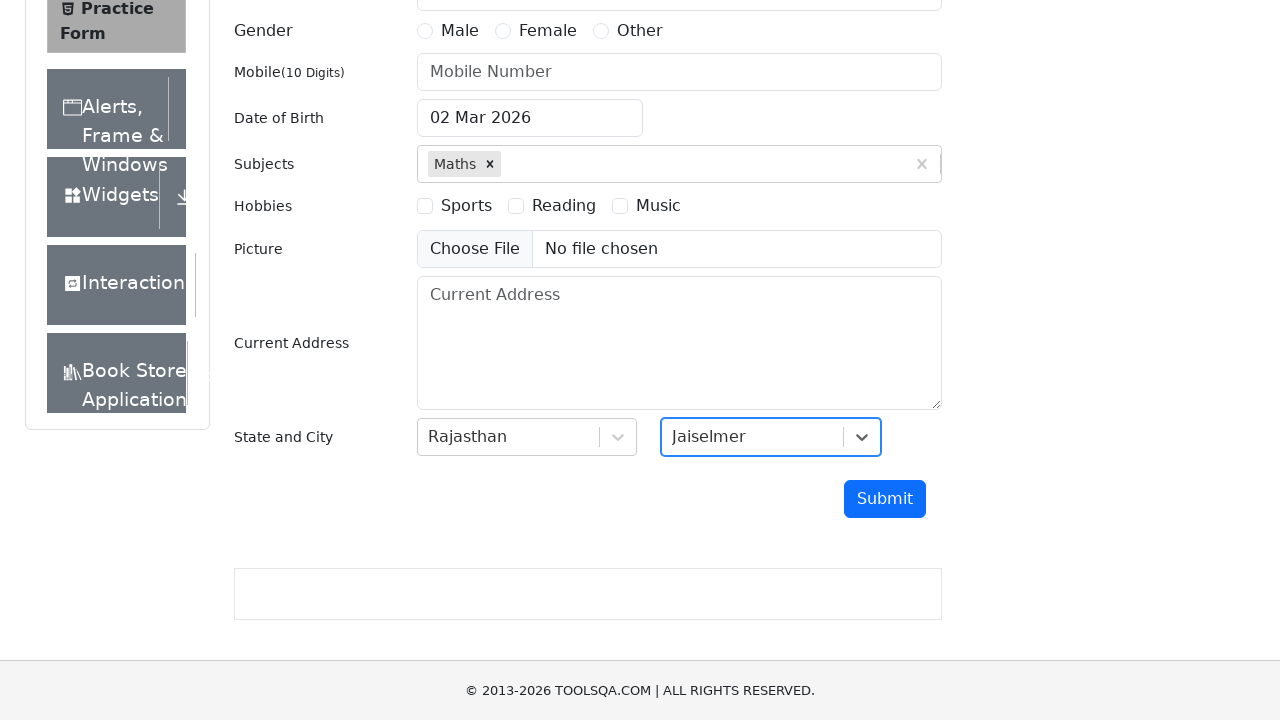

Filled first name field with 'Michael' on input#firstName
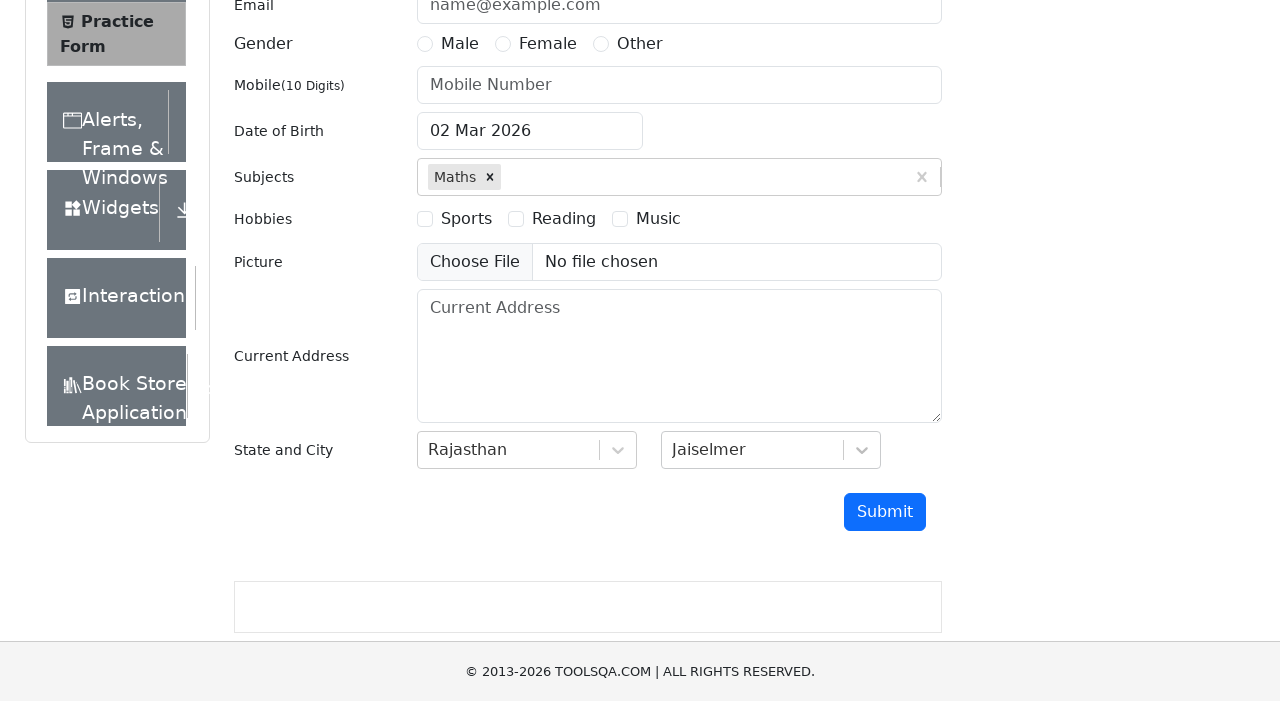

Filled last name field with 'Johnson' on input#lastName
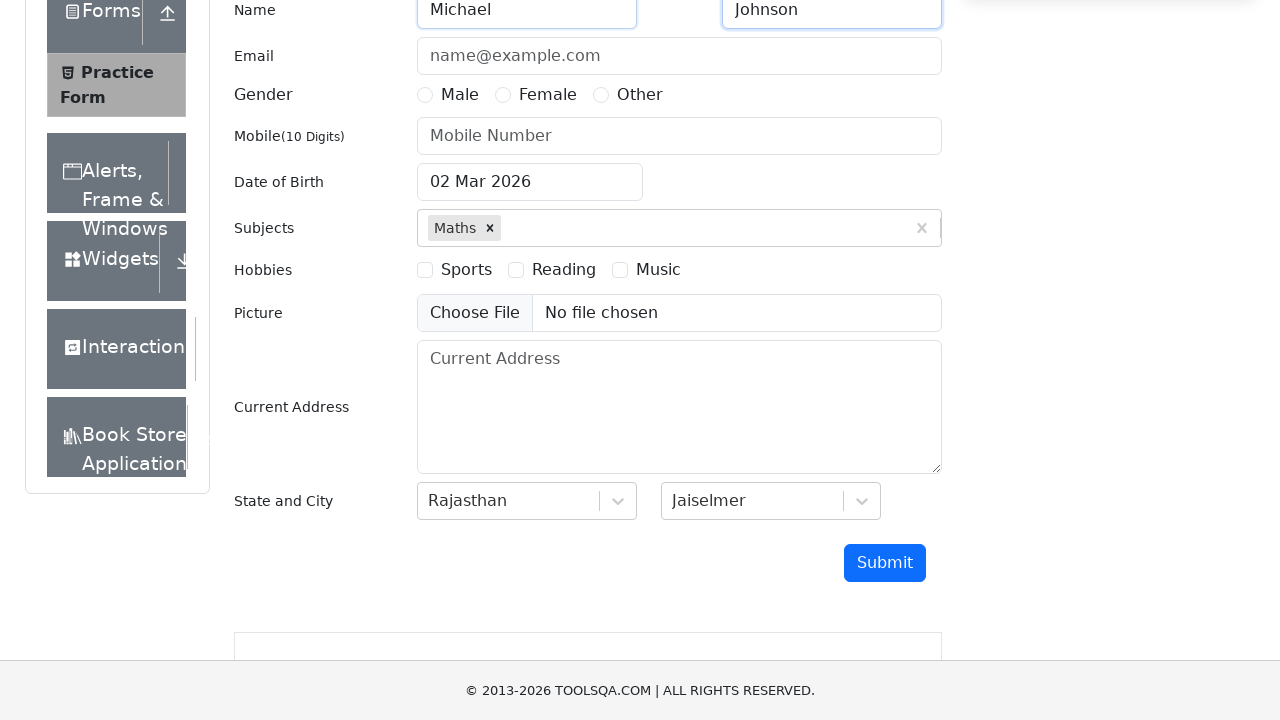

Filled email field with 'michael.johnson@example.com' on input#userEmail
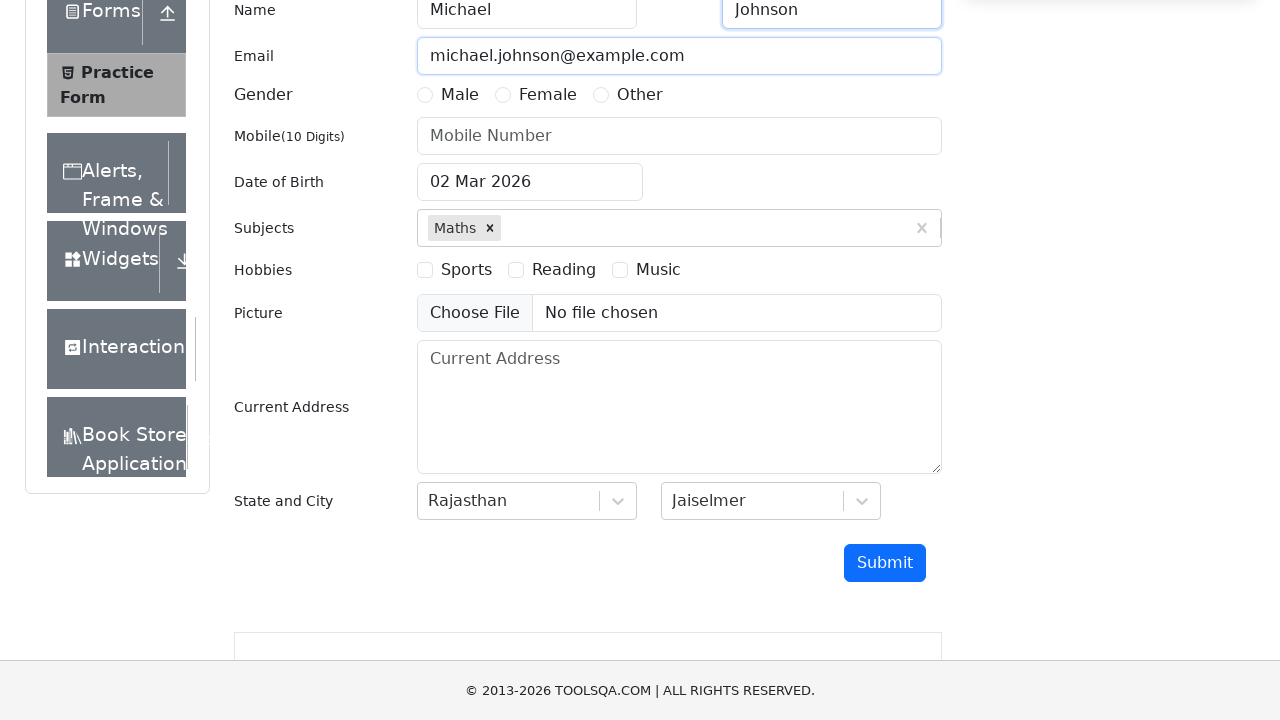

Filled mobile number field with '5756615852' on input#userNumber
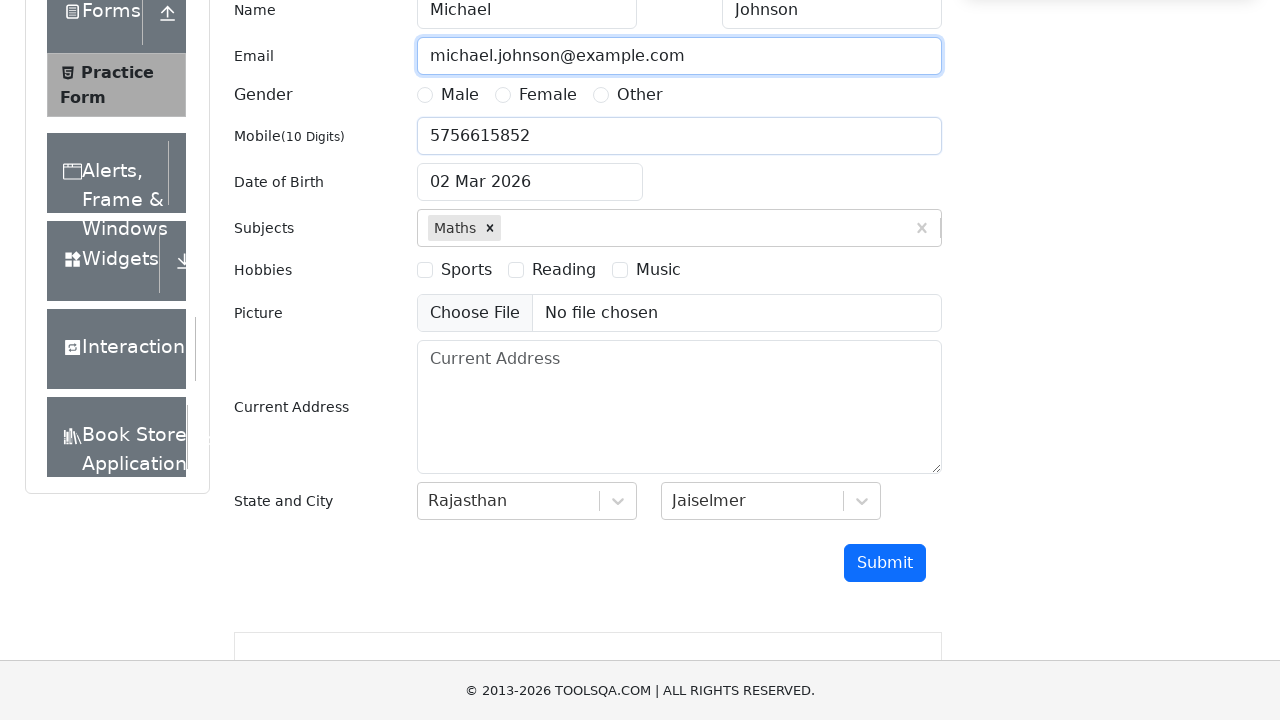

Filled date of birth field with '25 Sep 1990' on input#dateOfBirthInput
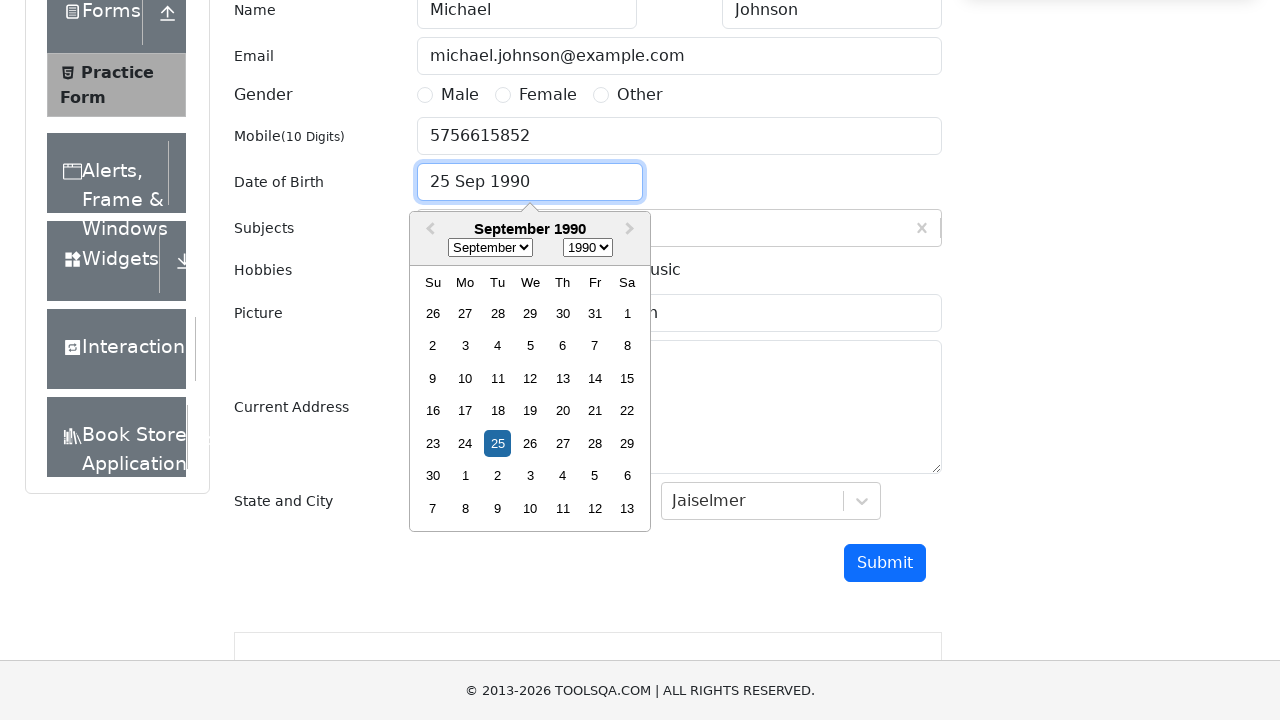

Selected gender option 'gender-radio-3' at (640, 95) on label[for='gender-radio-3']
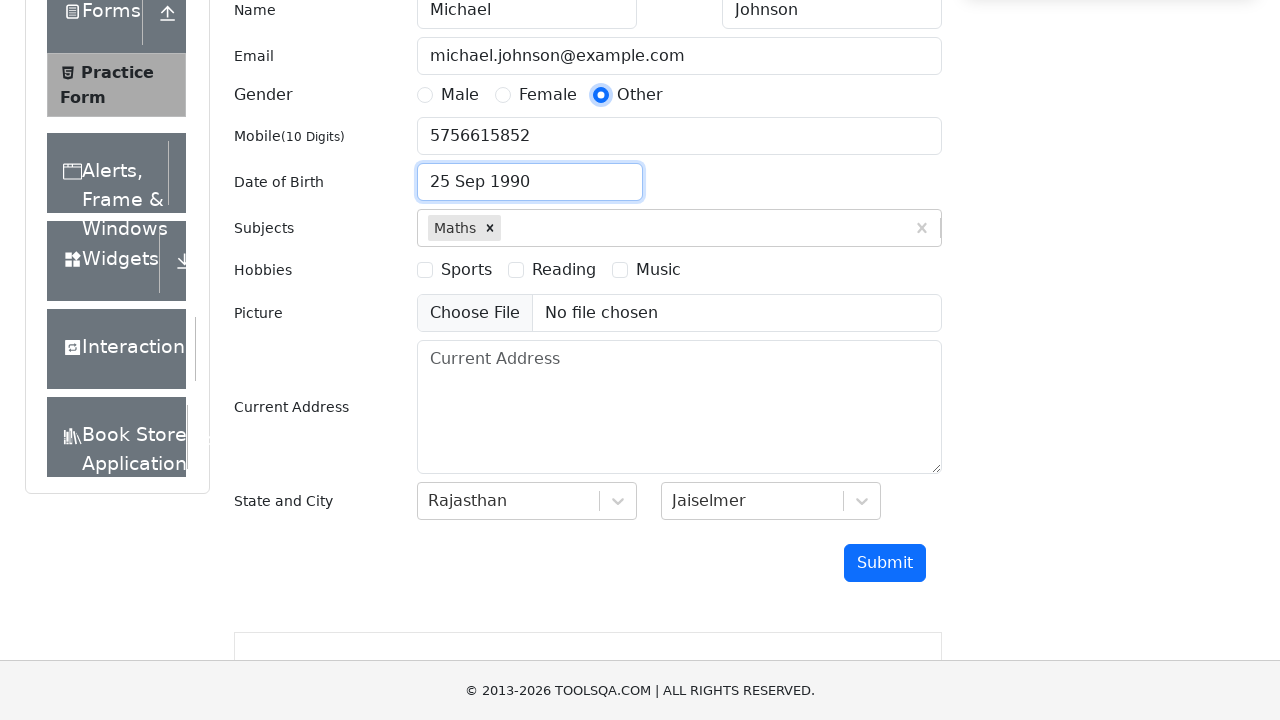

Selected hobby option 'hobbies-checkbox-1' at (466, 270) on label[for='hobbies-checkbox-1']
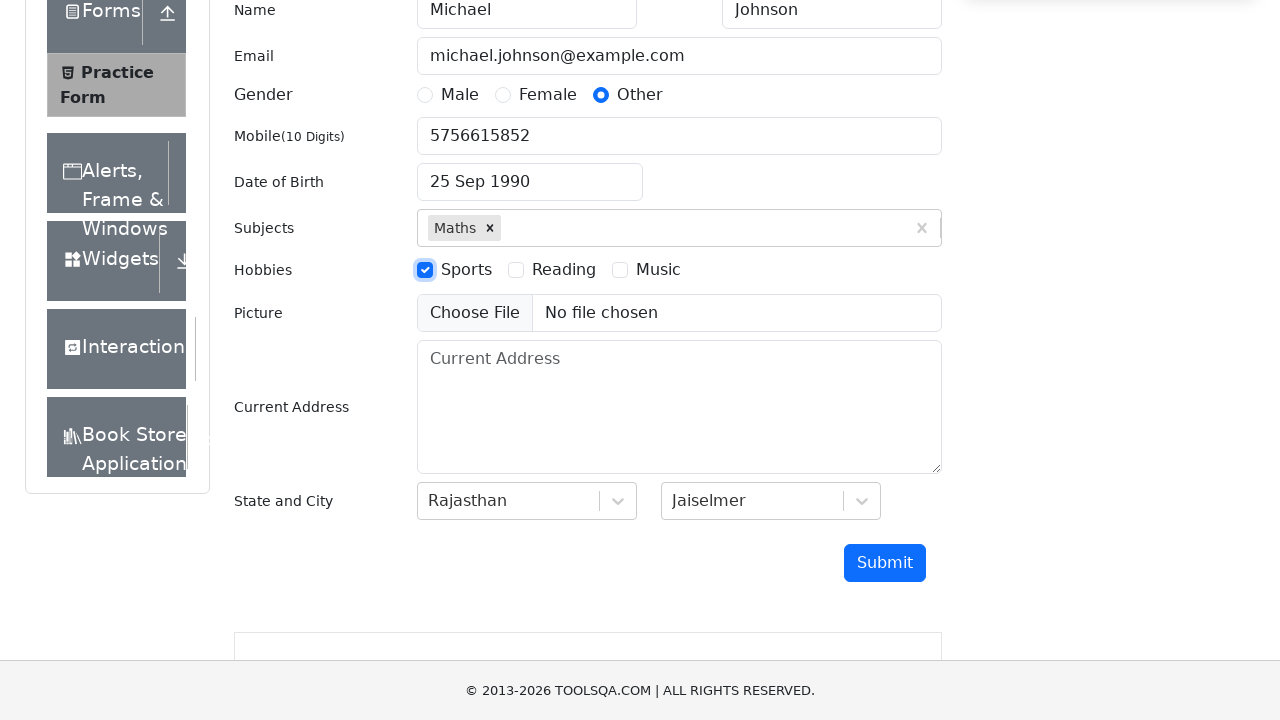

Filled address field with '123 Test Street, Suite 456, New York, NY 10001' on textarea#currentAddress
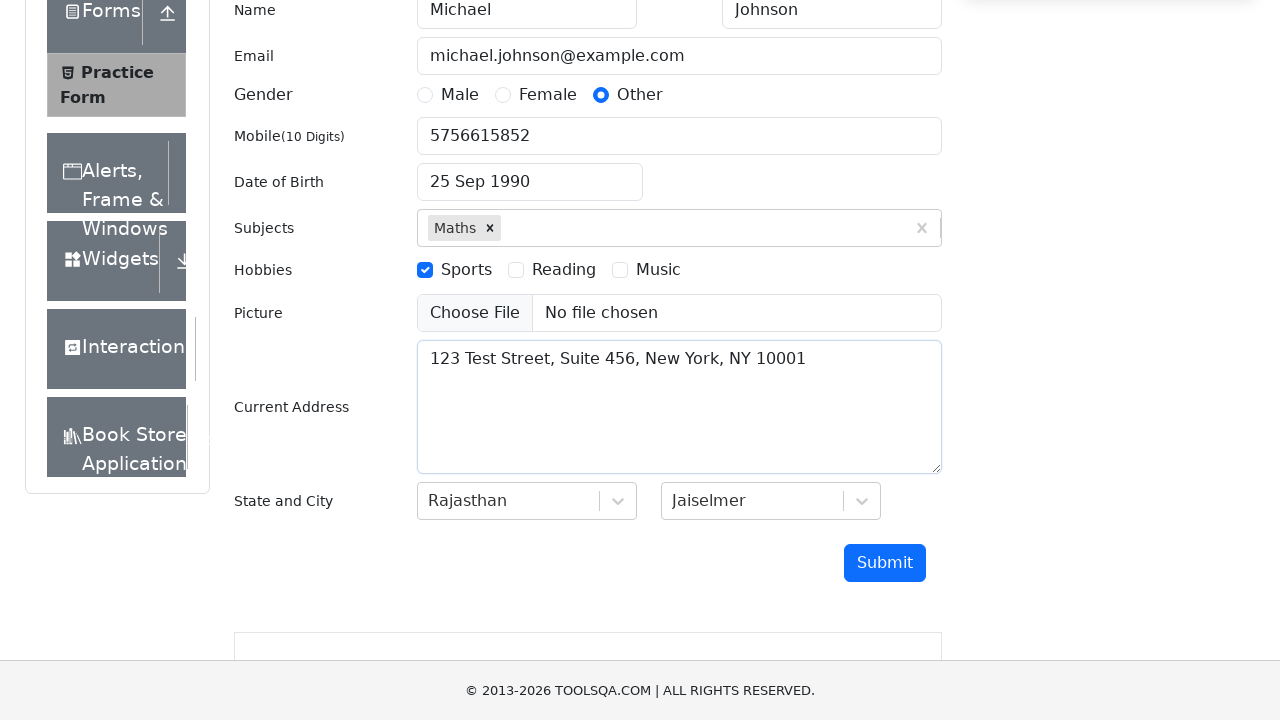

Clicked submit button to submit the form at (885, 563) on #submit
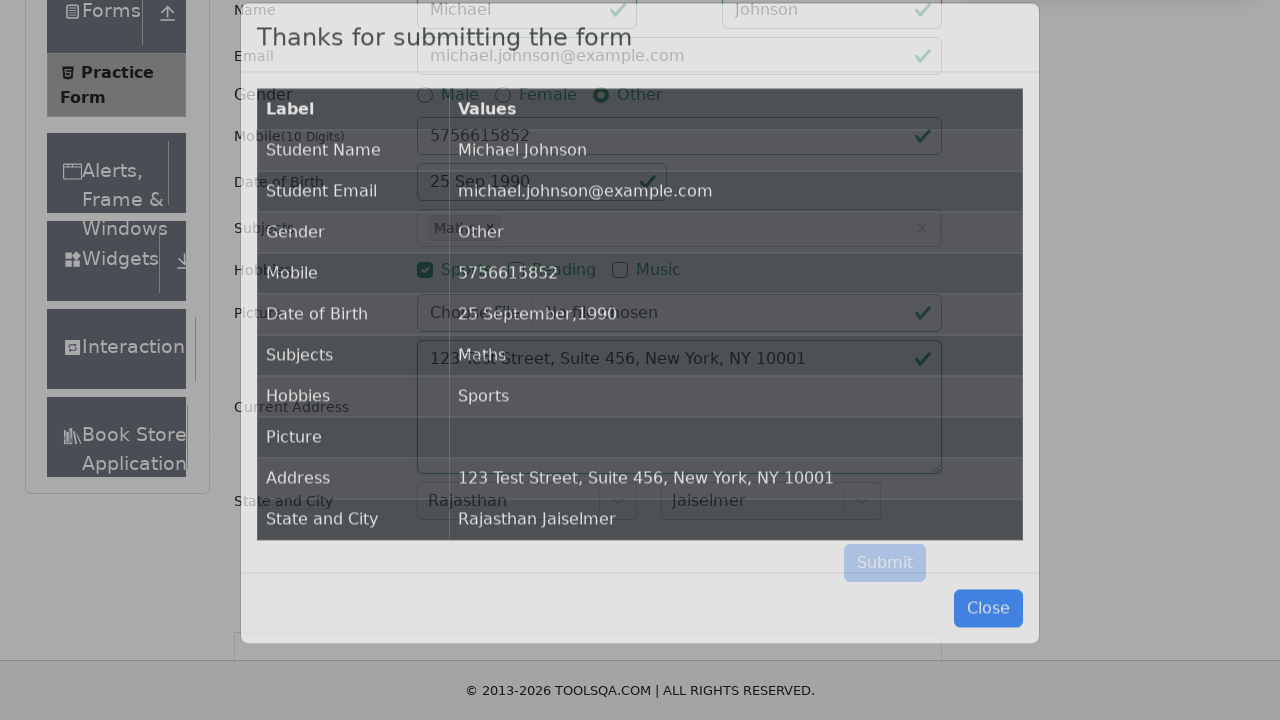

Waited for confirmation modal to appear
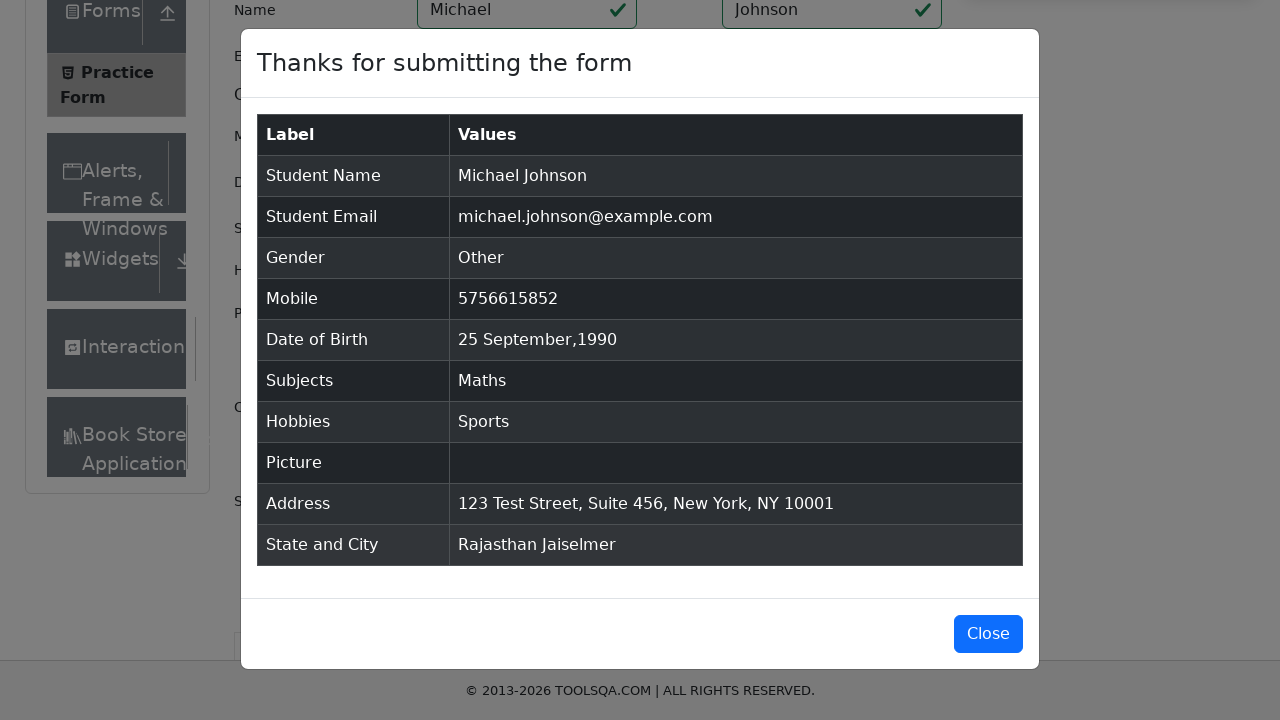

Removed ad overlays blocking the close button
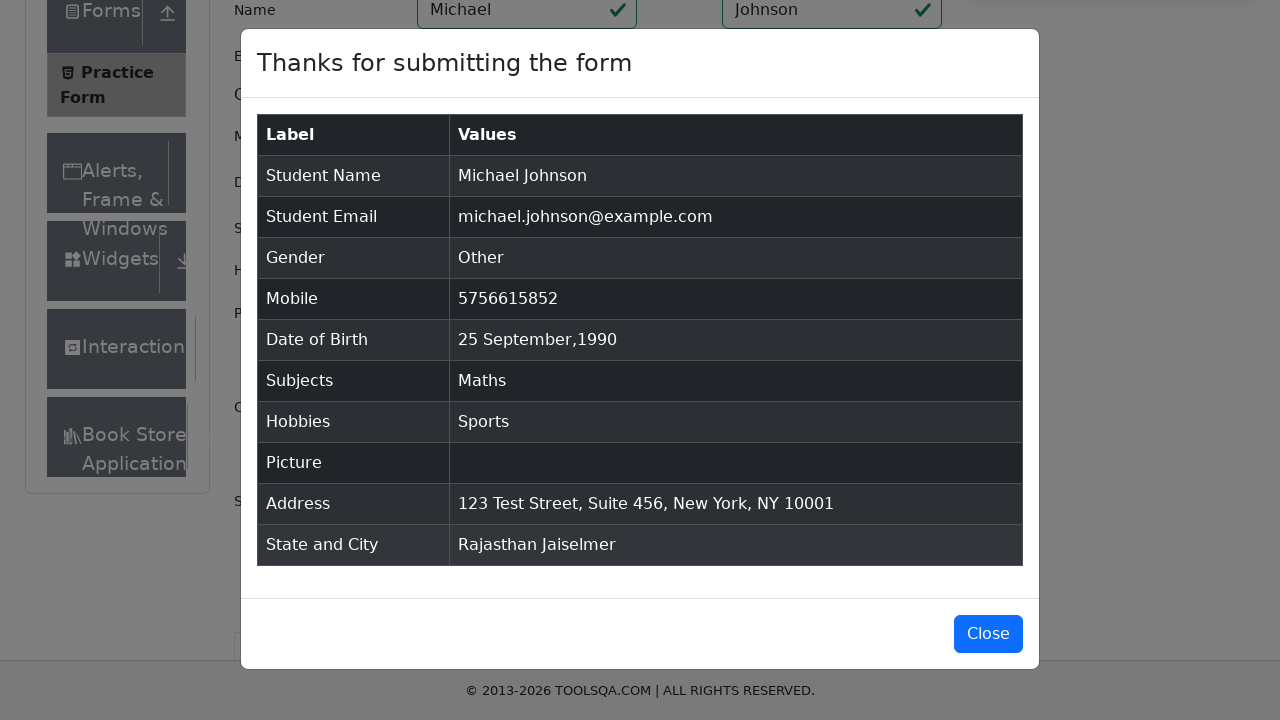

Scrolled close button into view if needed
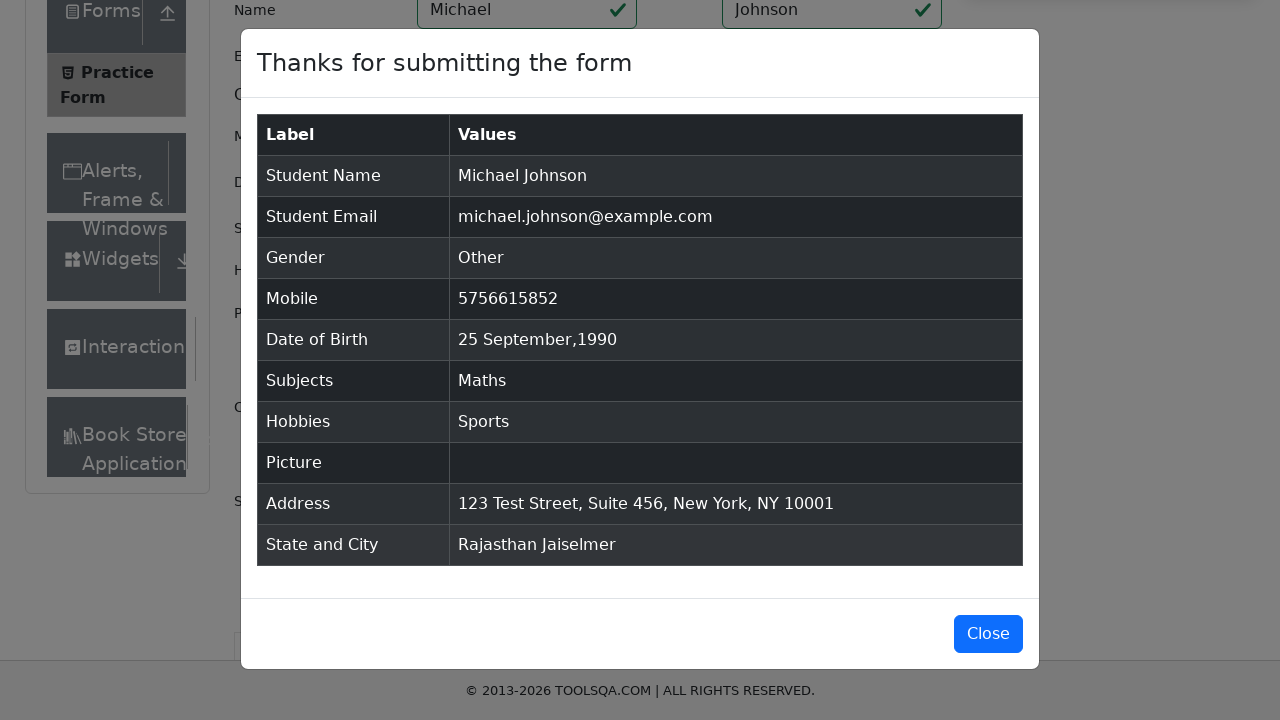

Clicked close button to dismiss the confirmation modal at (988, 634) on #closeLargeModal
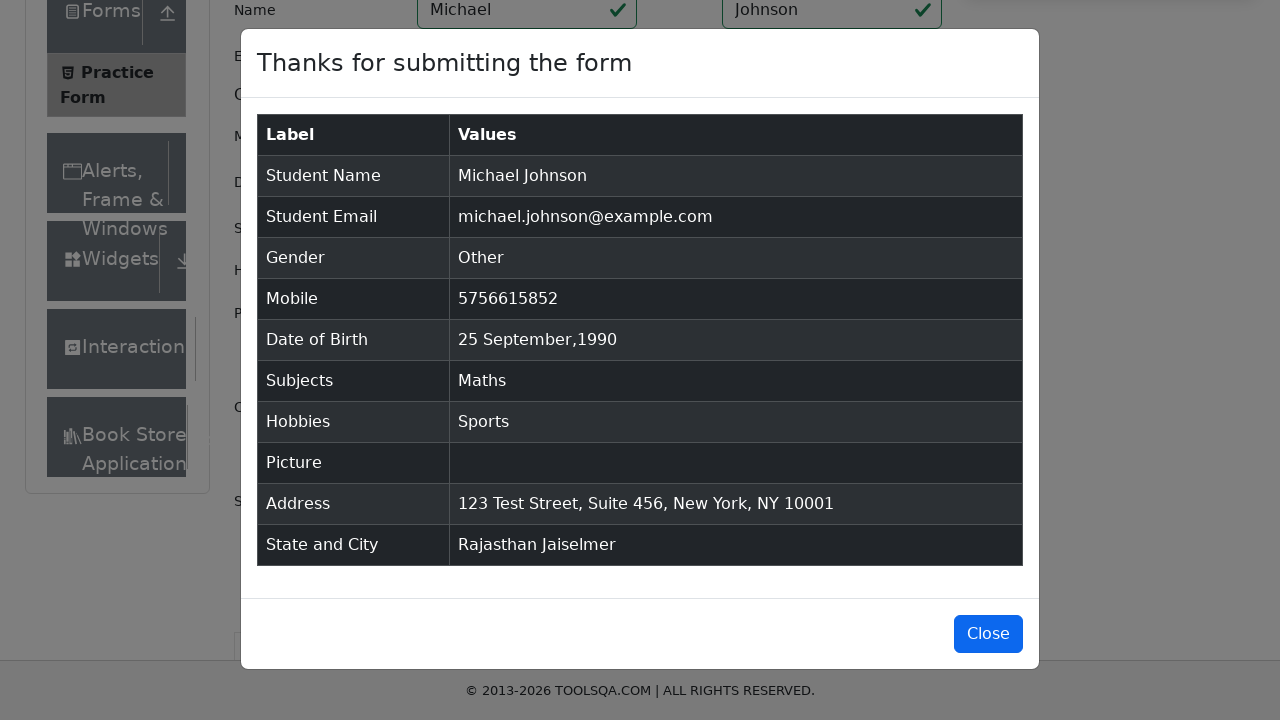

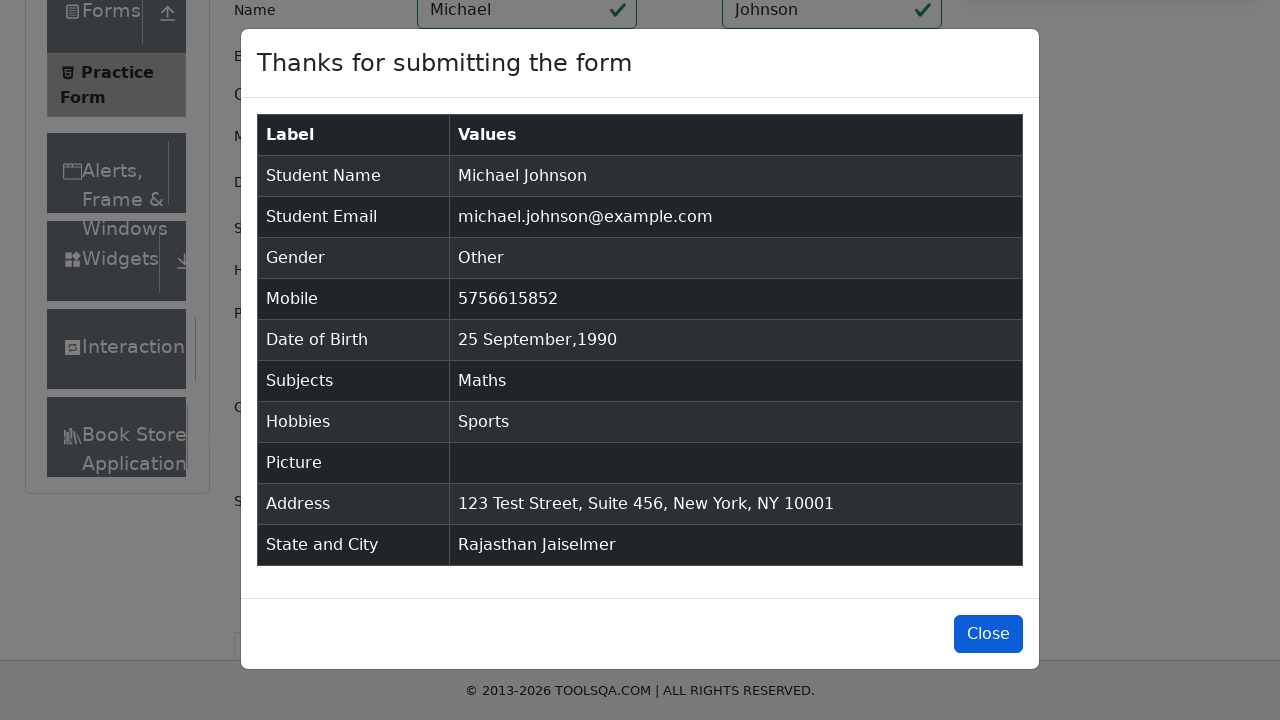